Tests hover functionality by hovering over user avatar images and verifying that the corresponding caption becomes visible while others remain hidden

Starting URL: https://the-internet.herokuapp.com/hovers

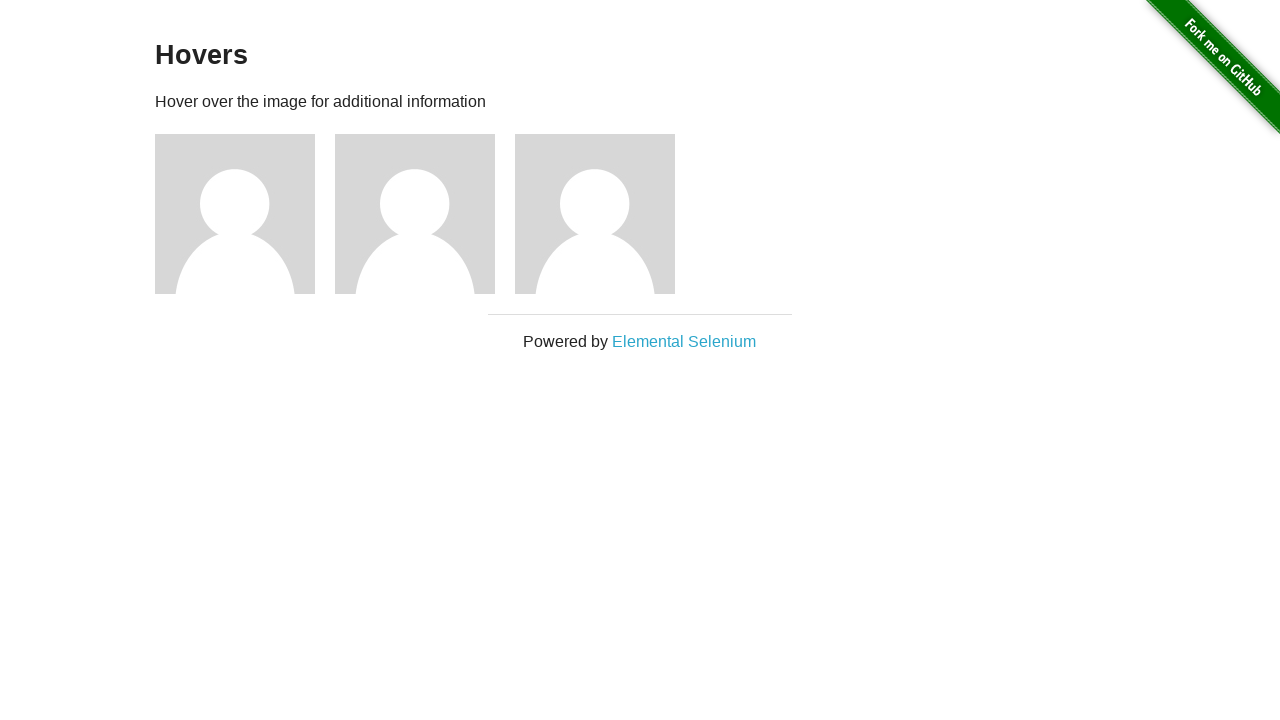

Navigated to hovers test page
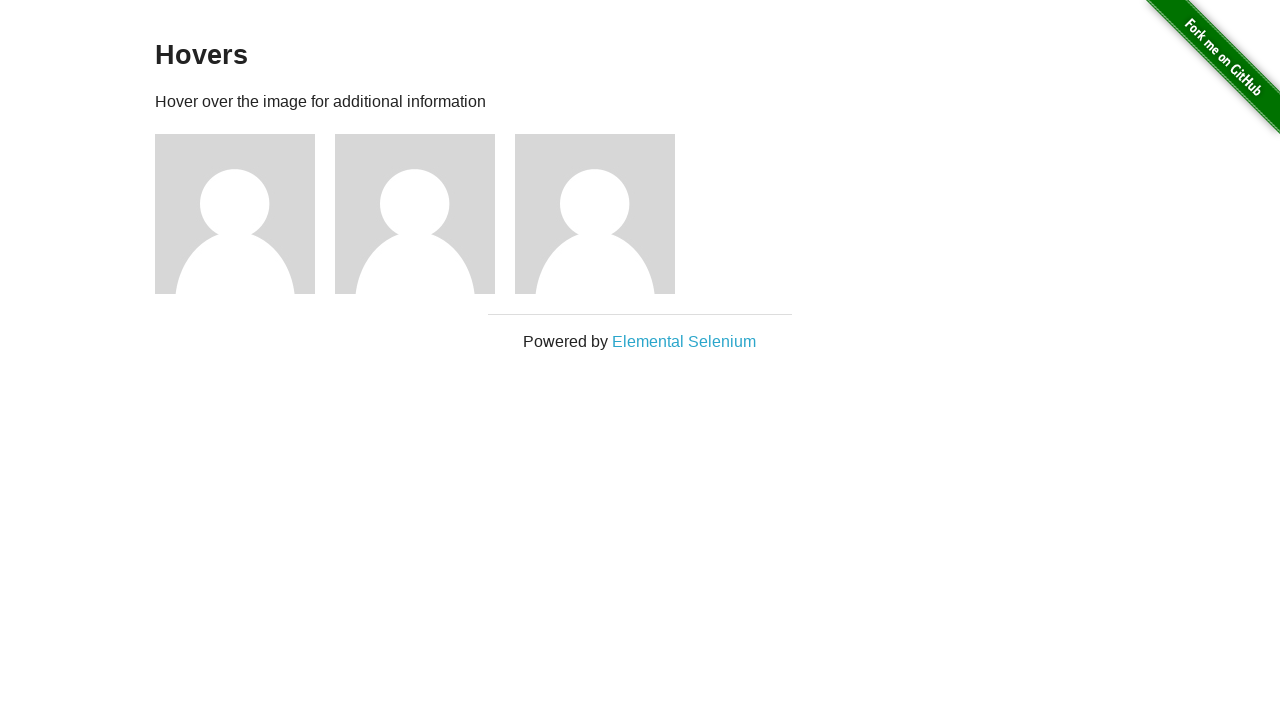

Retrieved all user avatar images
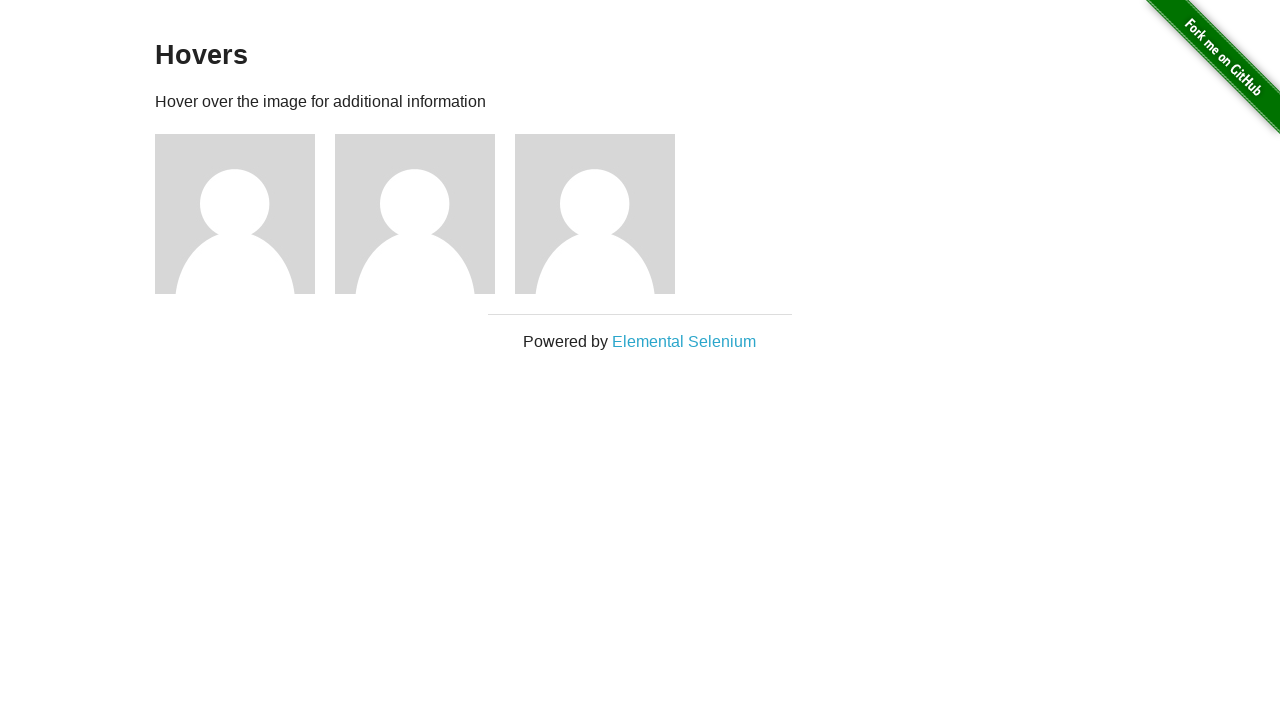

Retrieved all caption elements
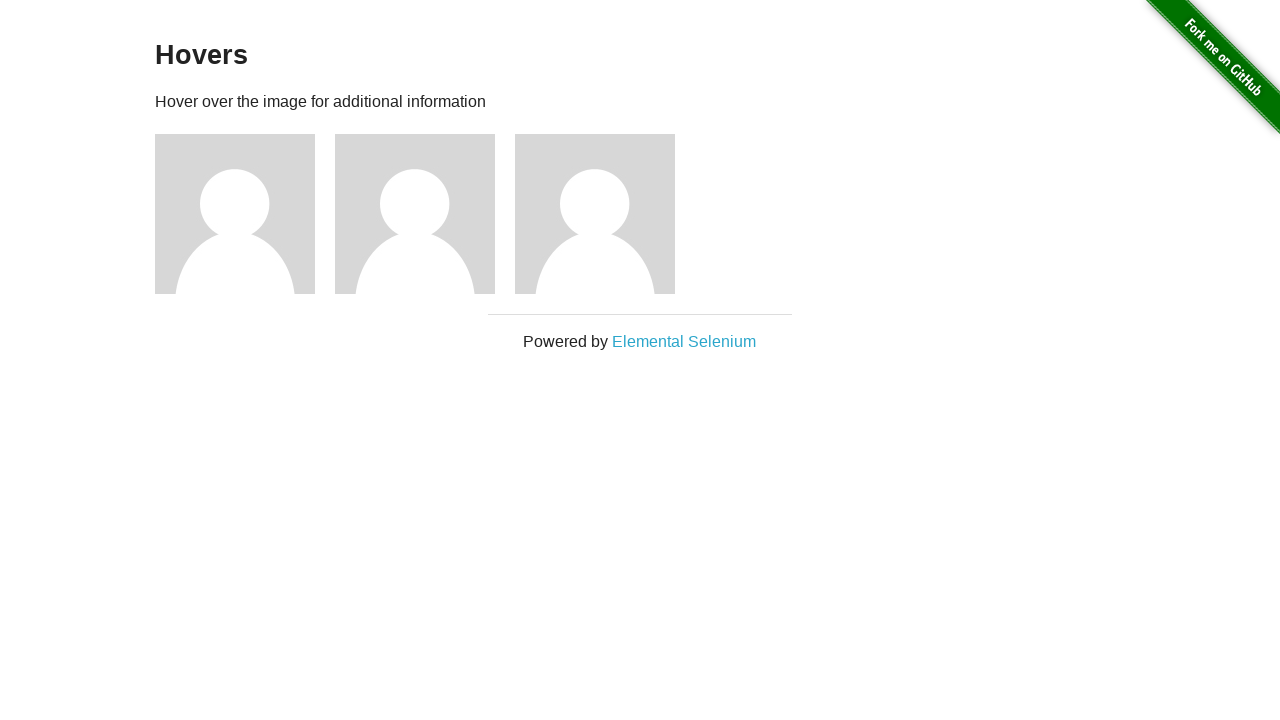

Hovered over user avatar image 1 at (235, 214) on internal:role=img[name="User Avatar"i] >> nth=0
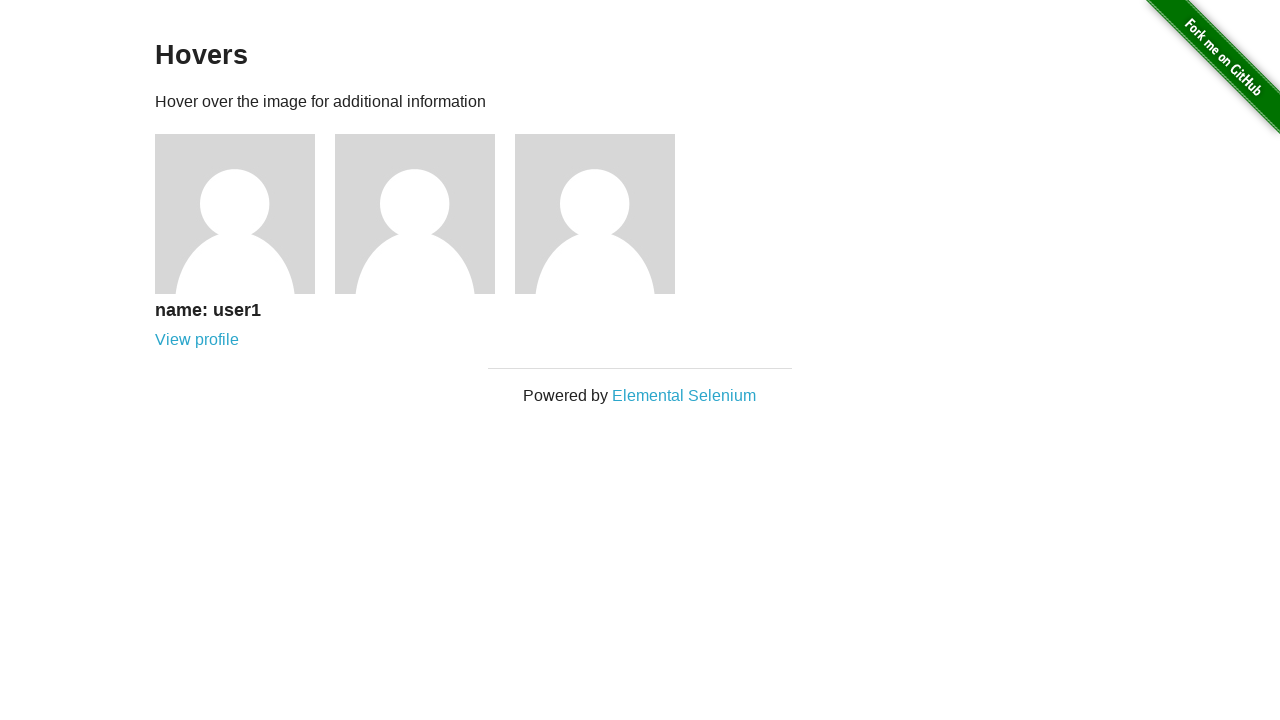

Hovered over user avatar image 2 at (415, 214) on internal:role=img[name="User Avatar"i] >> nth=1
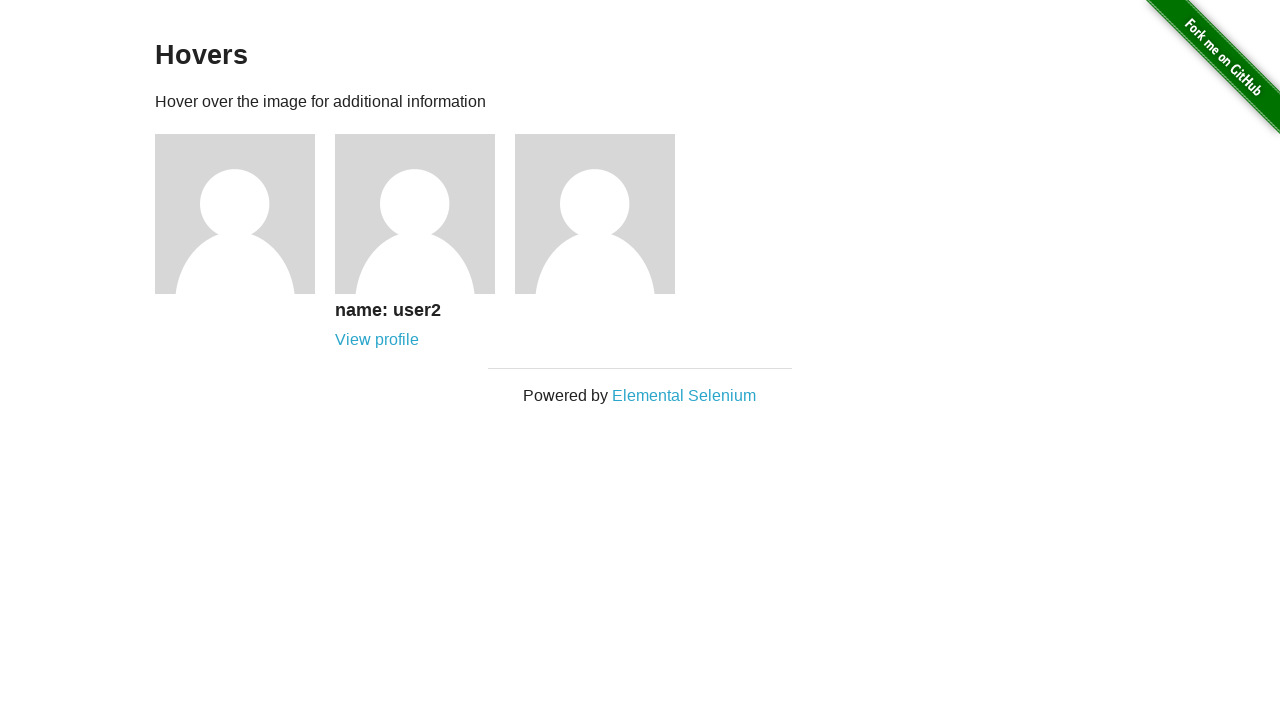

Hovered over user avatar image 3 at (595, 214) on internal:role=img[name="User Avatar"i] >> nth=2
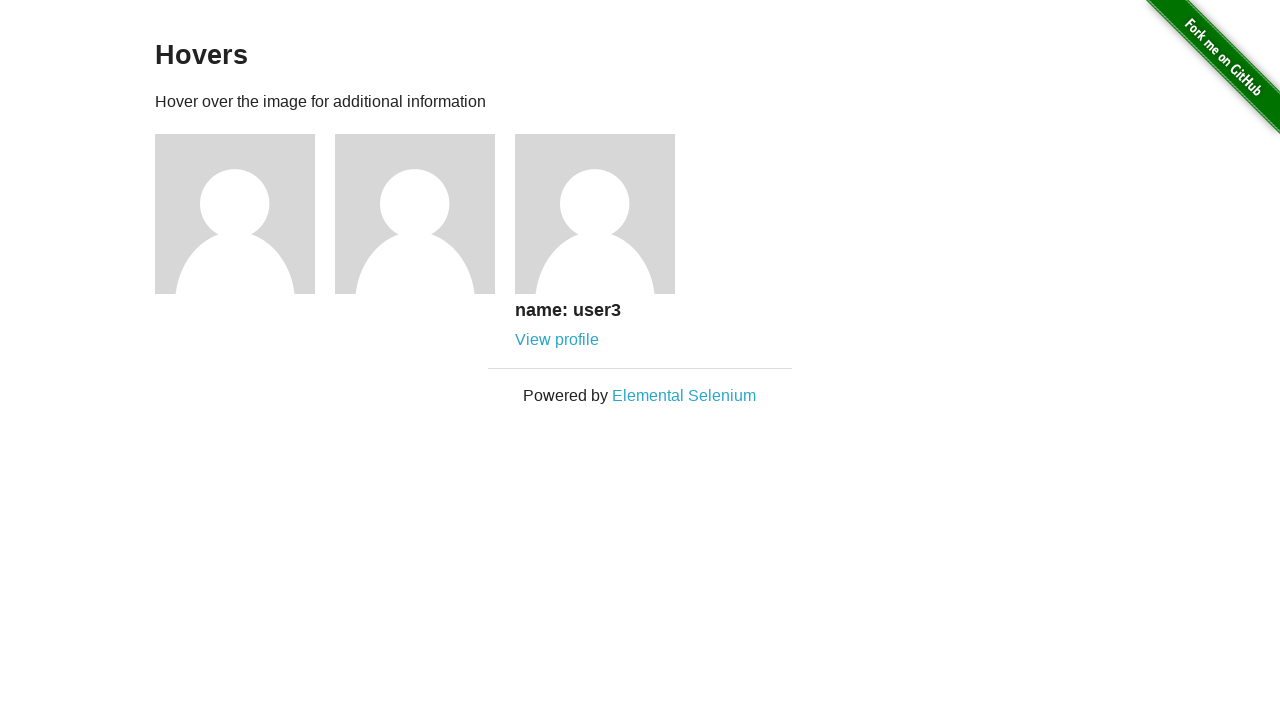

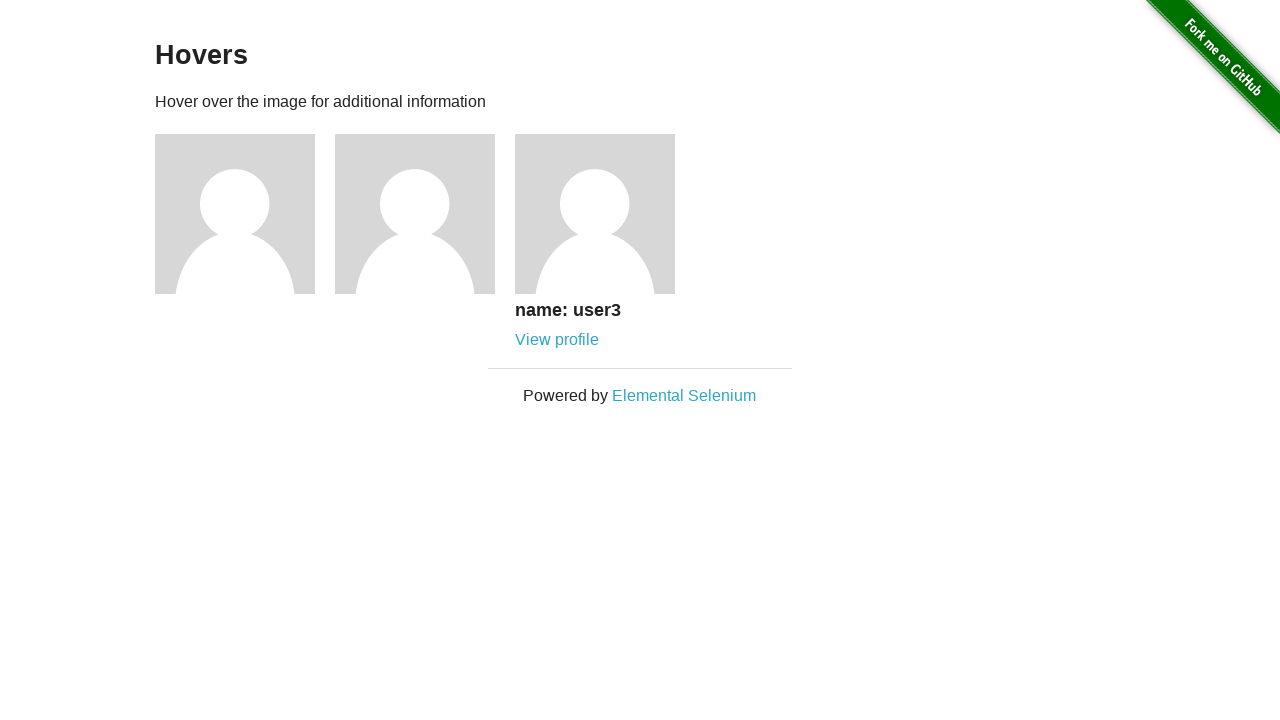